Tests browser navigation by navigating to JetBlue, going back, forward, and refreshing

Starting URL: https://www.jetblue.com

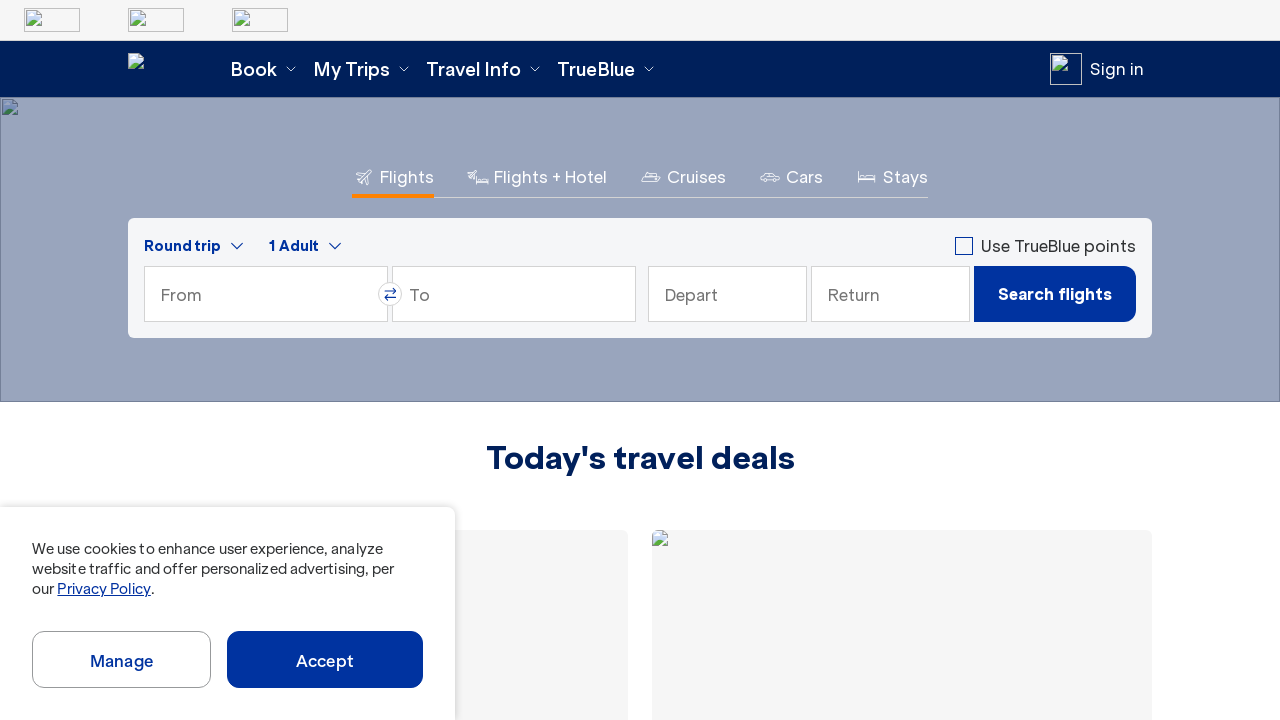

Navigated back to previous page
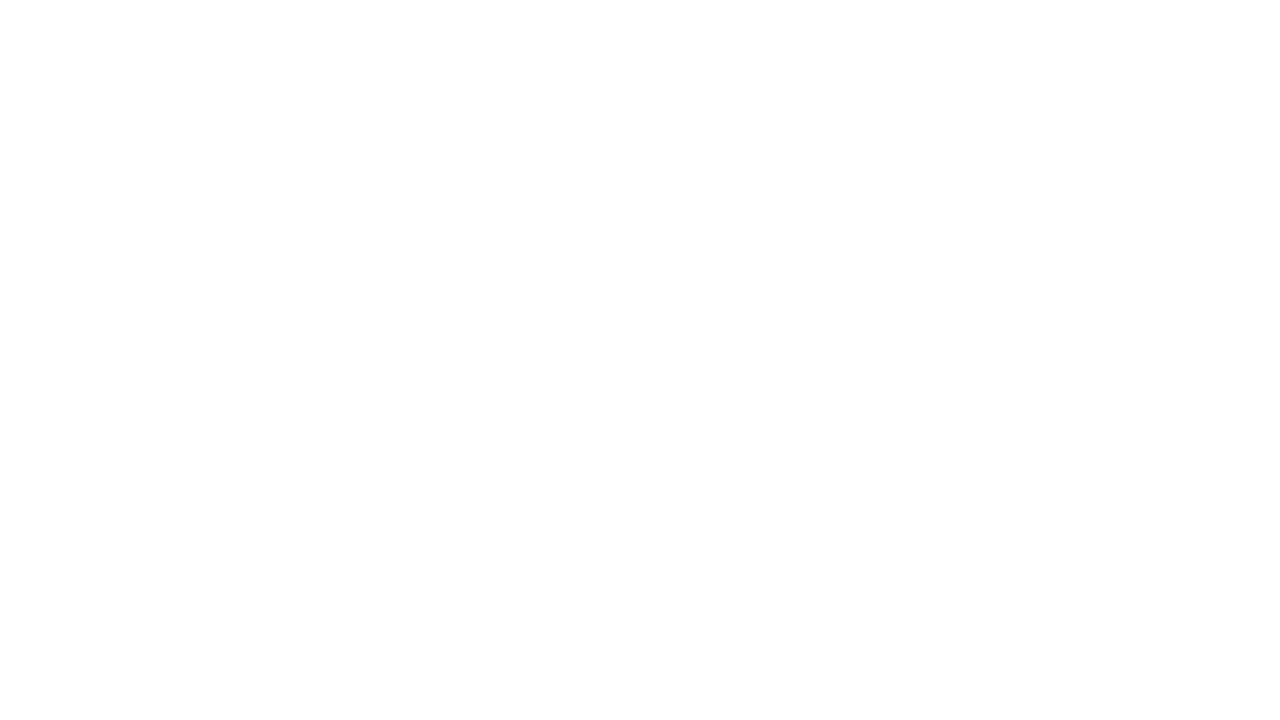

Navigated forward to next page
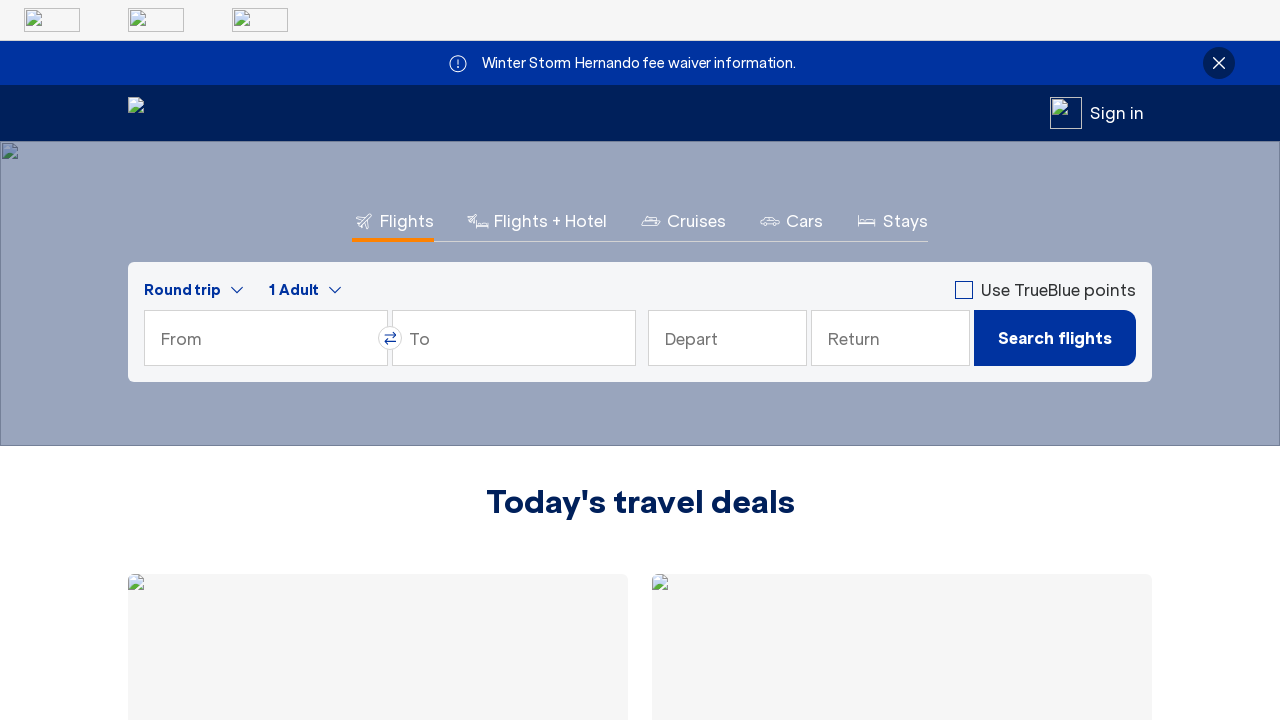

Refreshed the current page
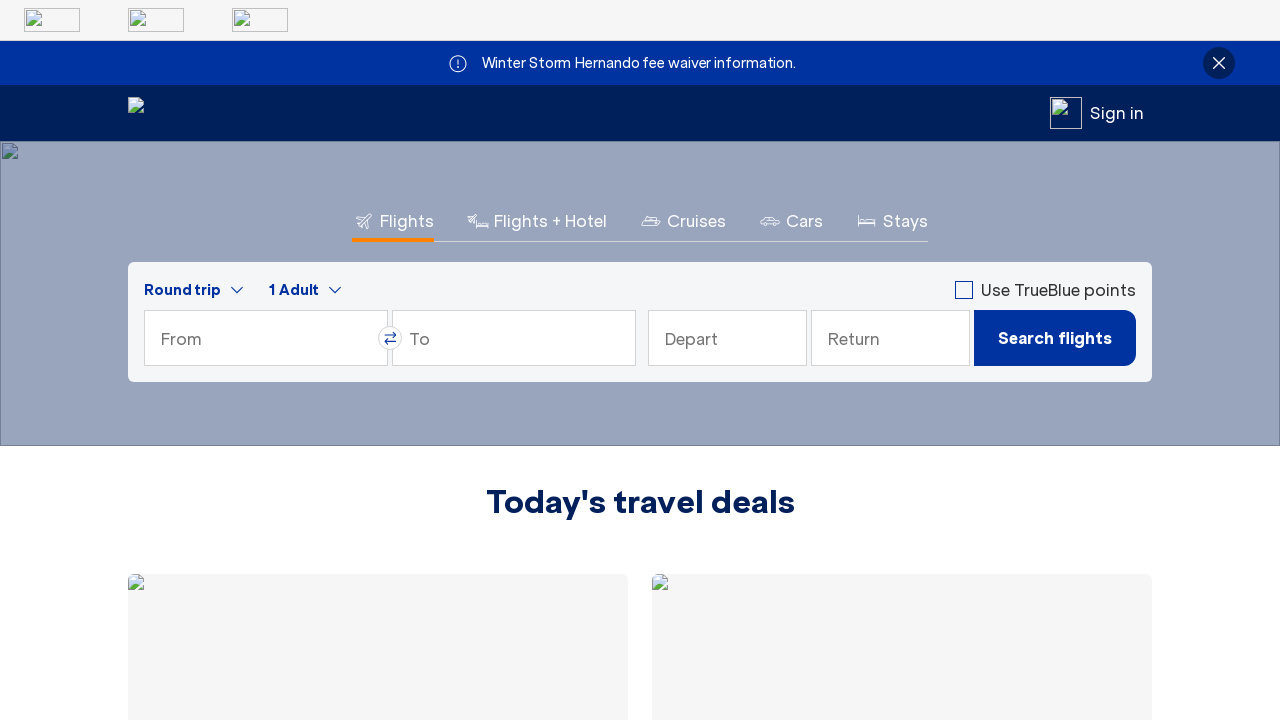

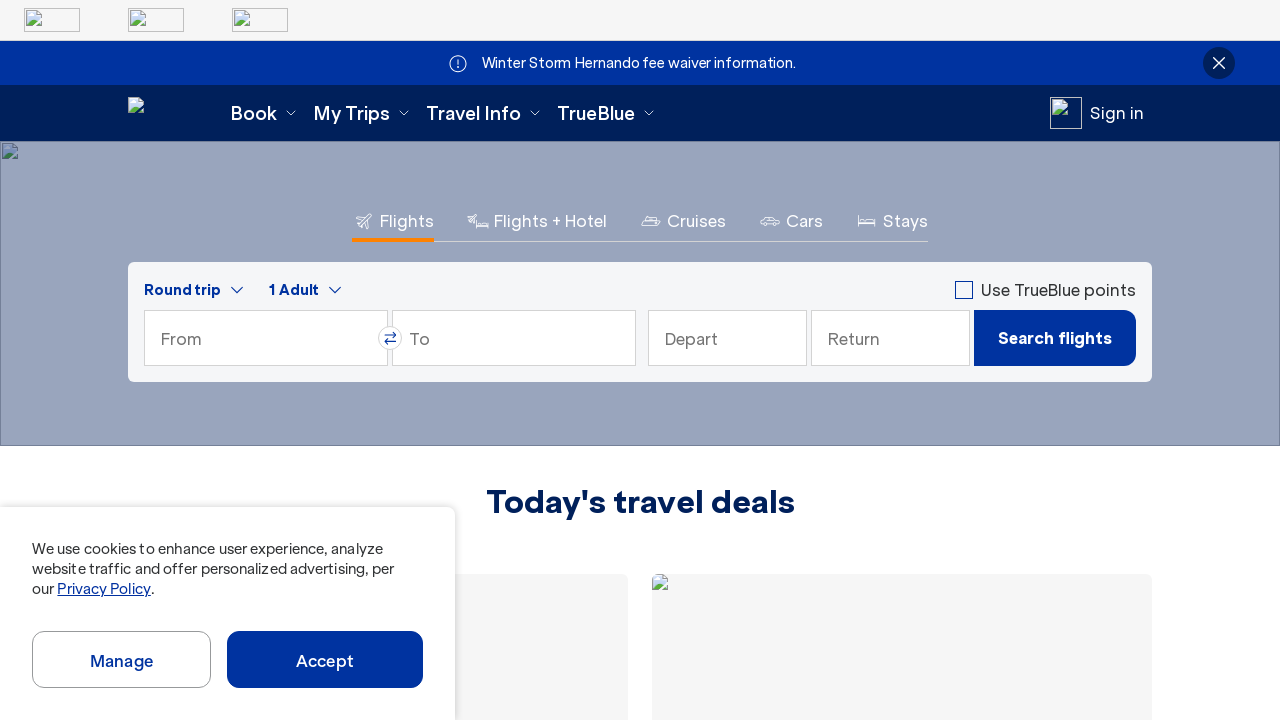